Tests selecting an option from dropdown by index and verifies the selection is "Green"

Starting URL: https://demoqa.com/select-menu

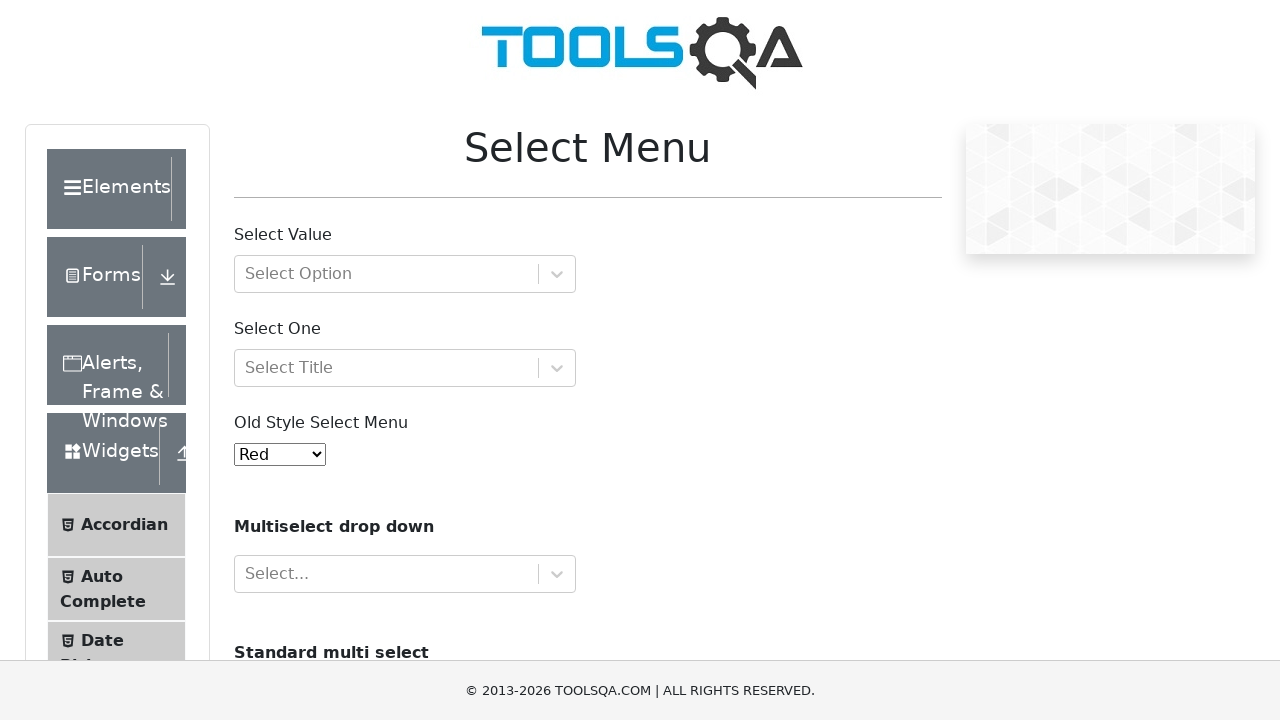

Selected option at index 2 from dropdown menu on #oldSelectMenu
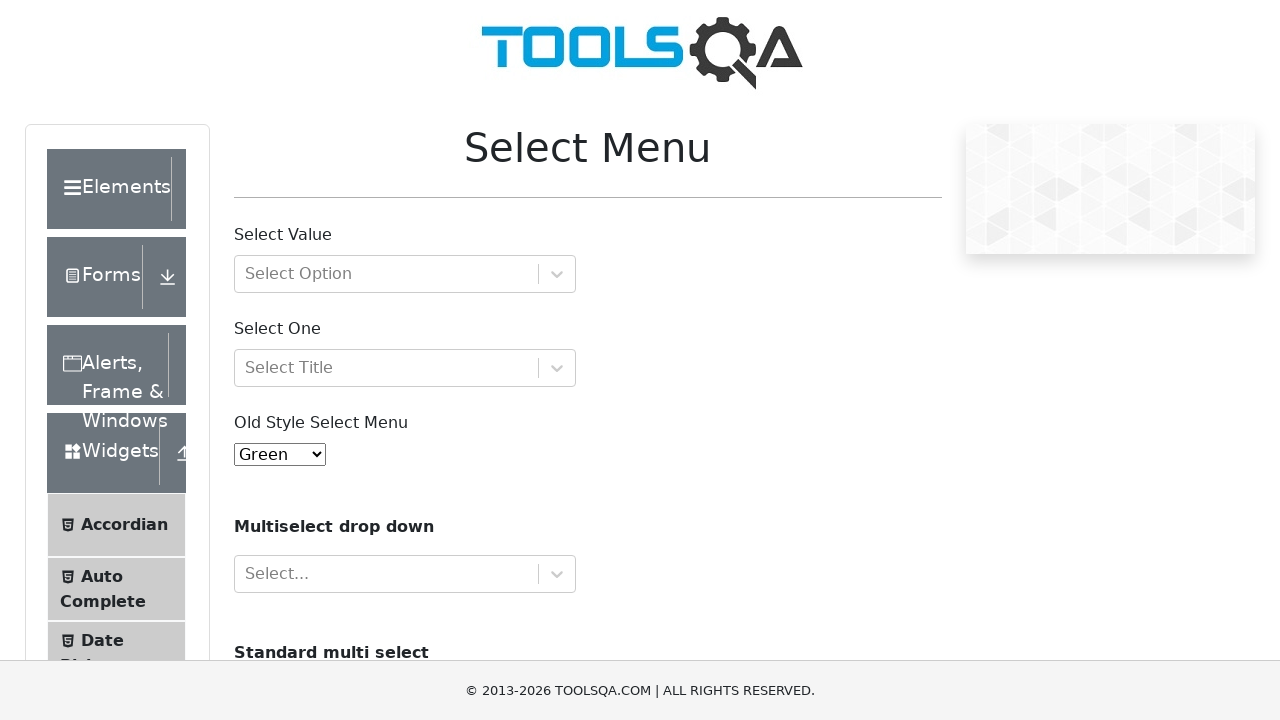

Retrieved selected option value from dropdown
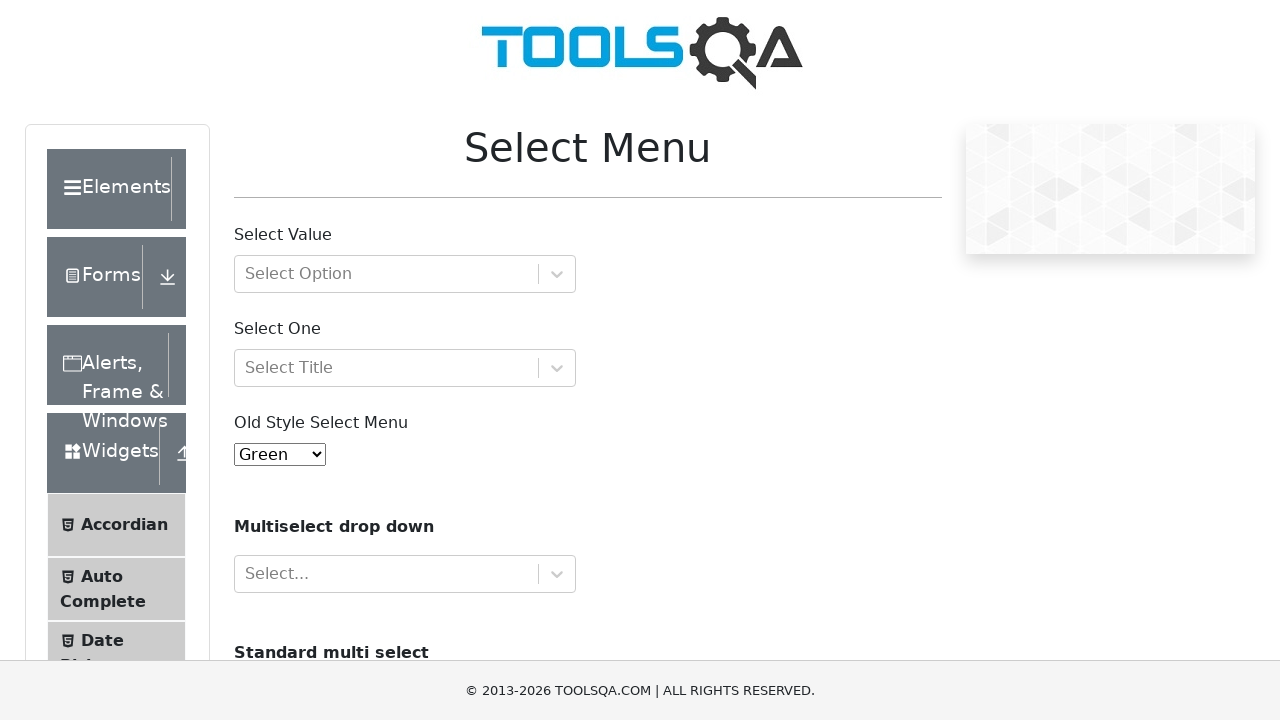

Retrieved text content of selected option
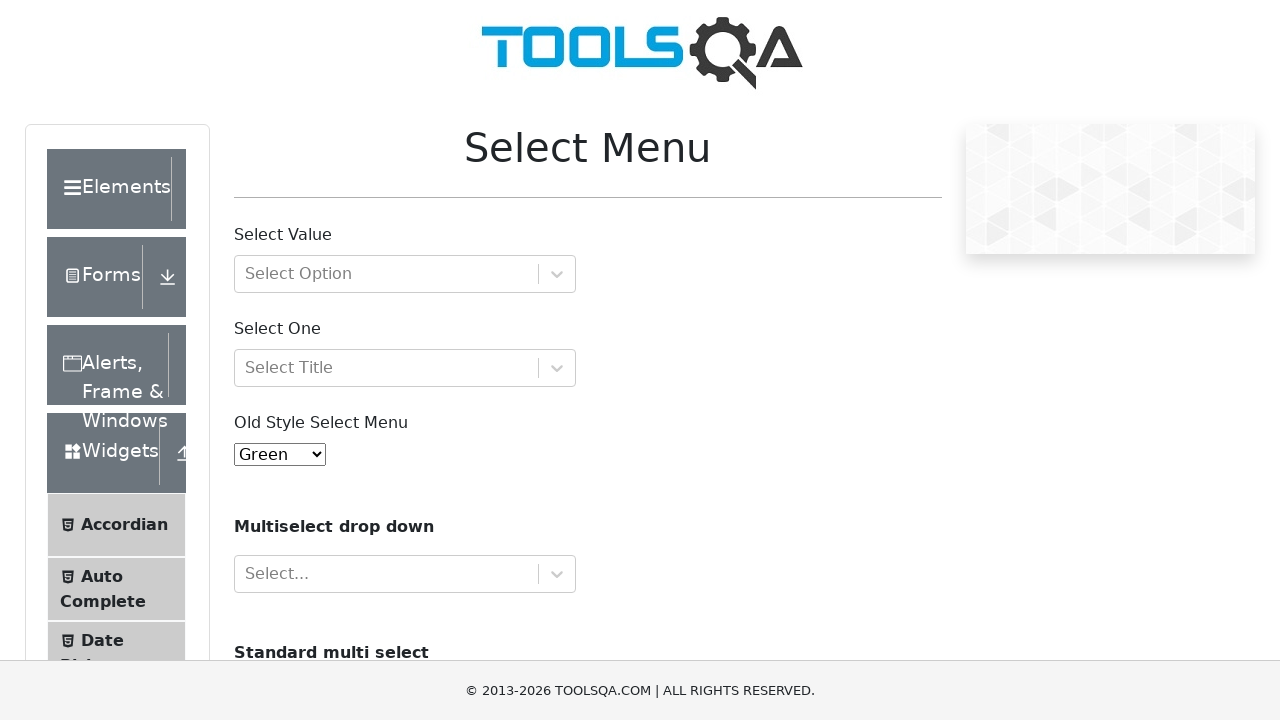

Verified that selected option is 'Green'
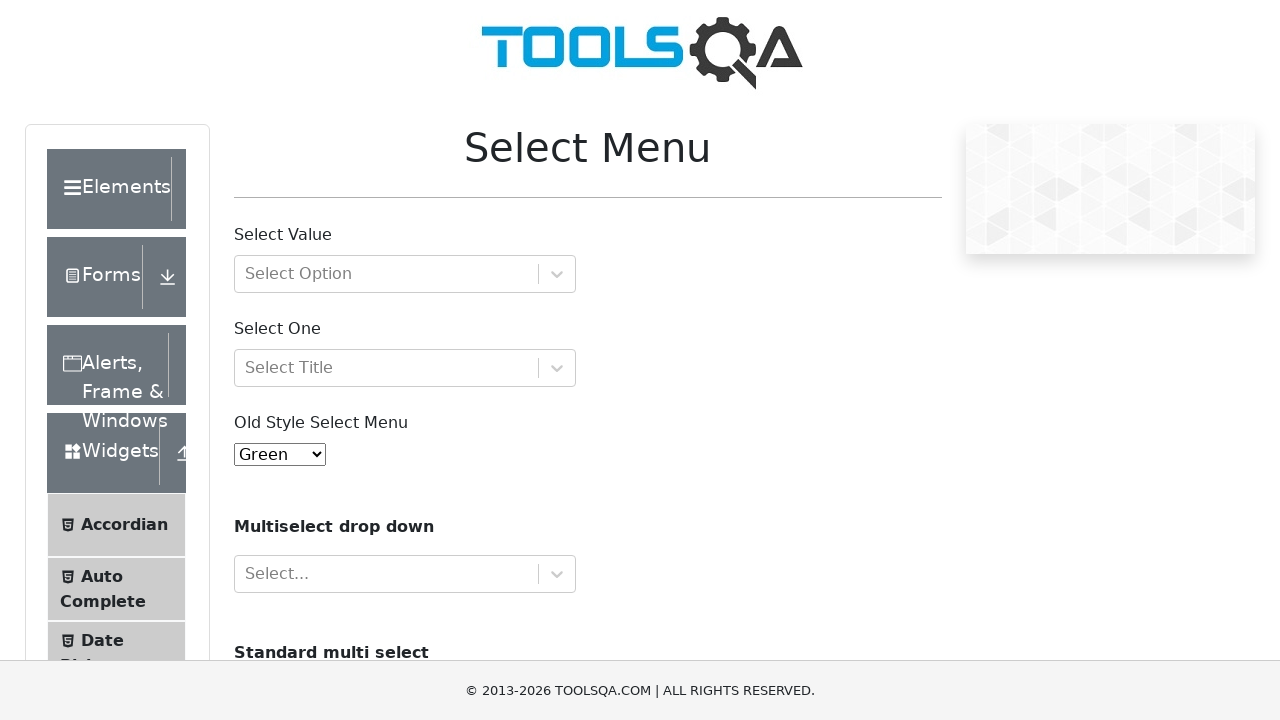

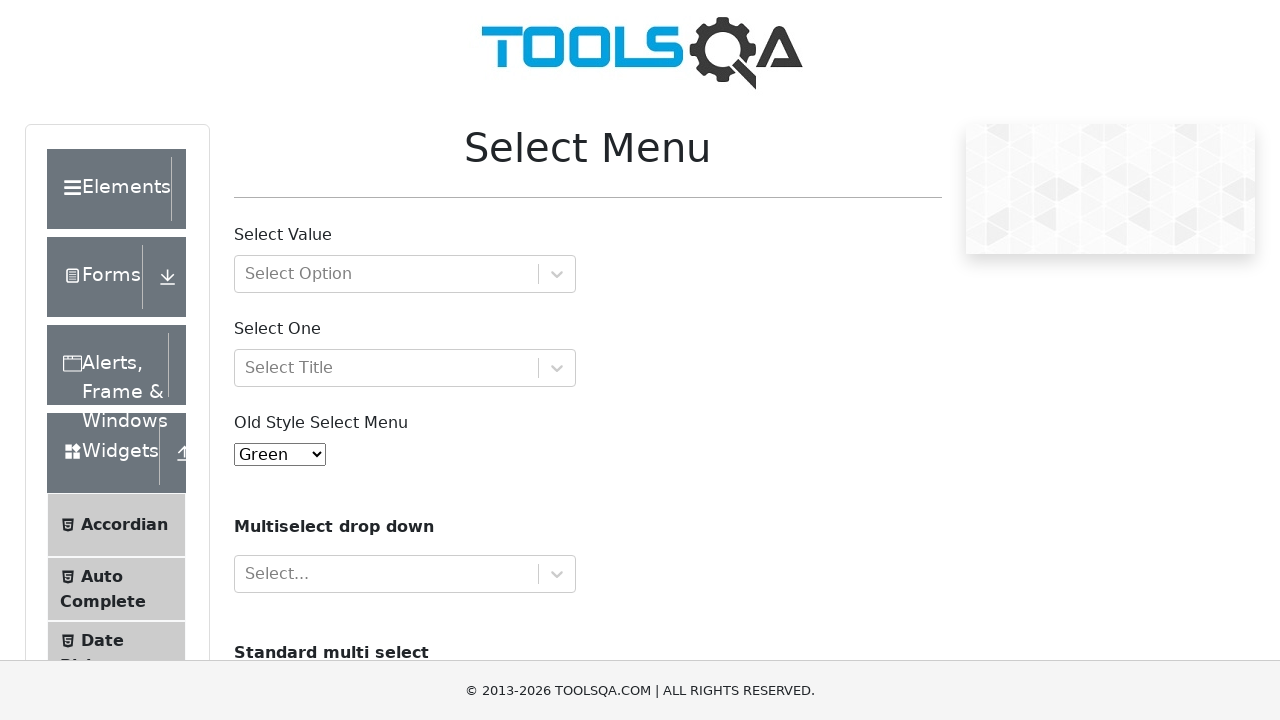